Tests modal dialog interaction by clicking a button to open a modal, then clicking the Save button inside the modal

Starting URL: https://bonigarcia.dev/selenium-webdriver-java/dialog-boxes.html

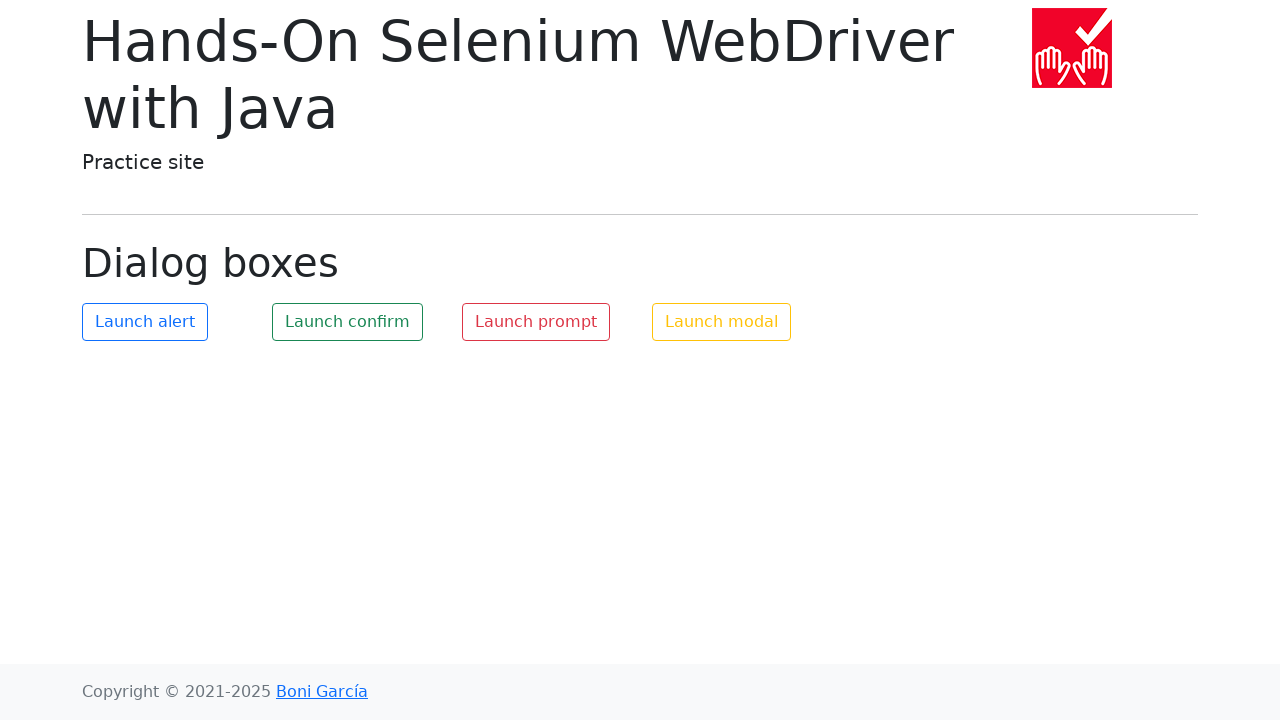

Navigated to modal dialog test page
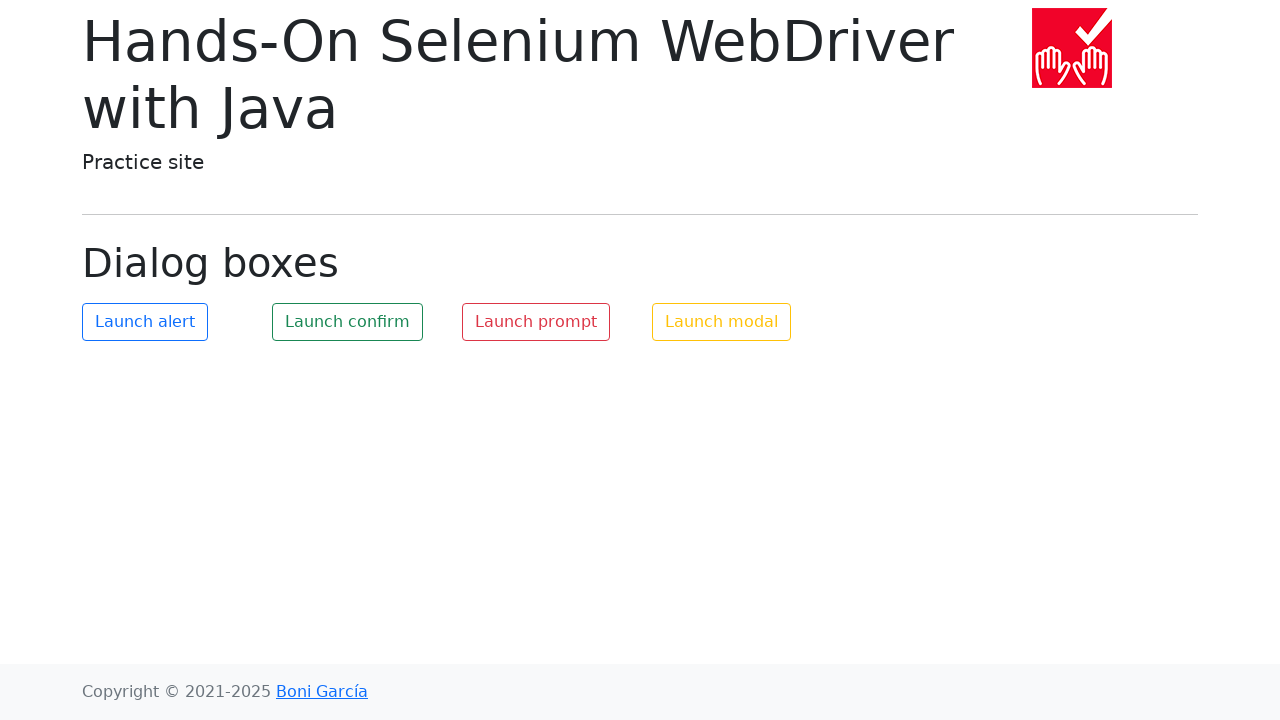

Clicked button to open modal dialog at (722, 322) on #my-modal
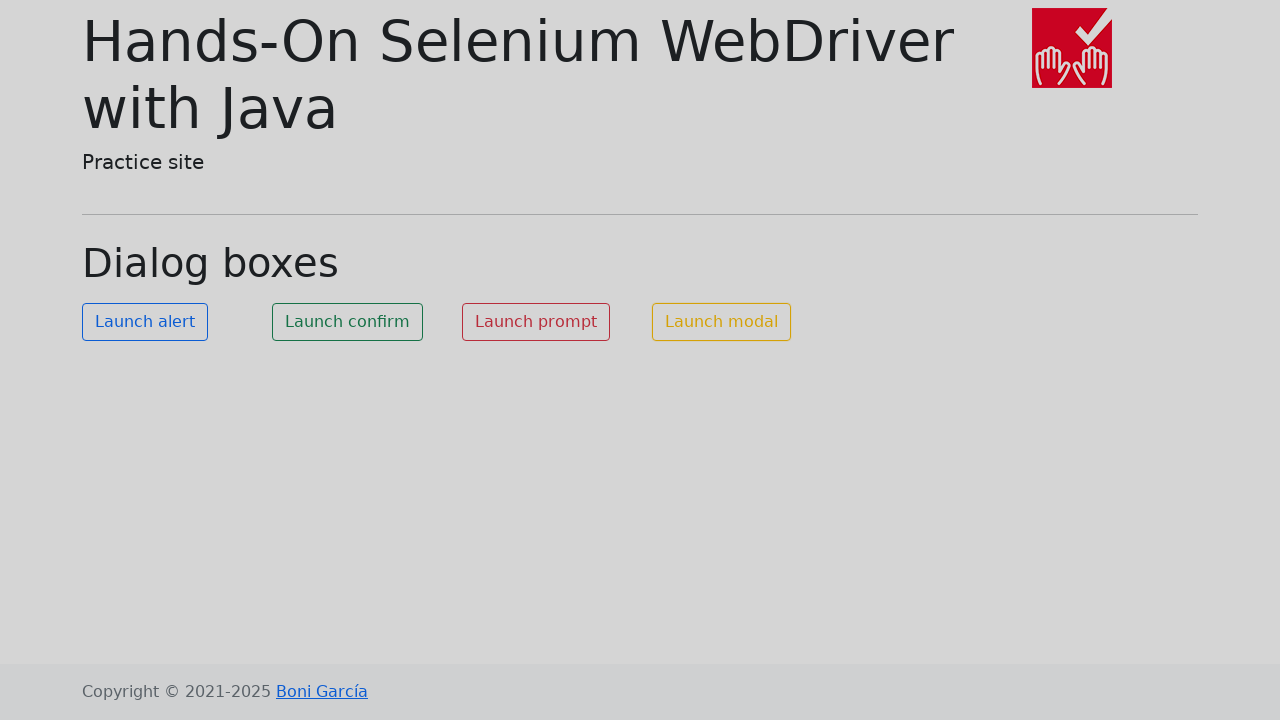

Clicked Save button inside modal at (804, 184) on xpath=//button[contains(text(),'Save')]
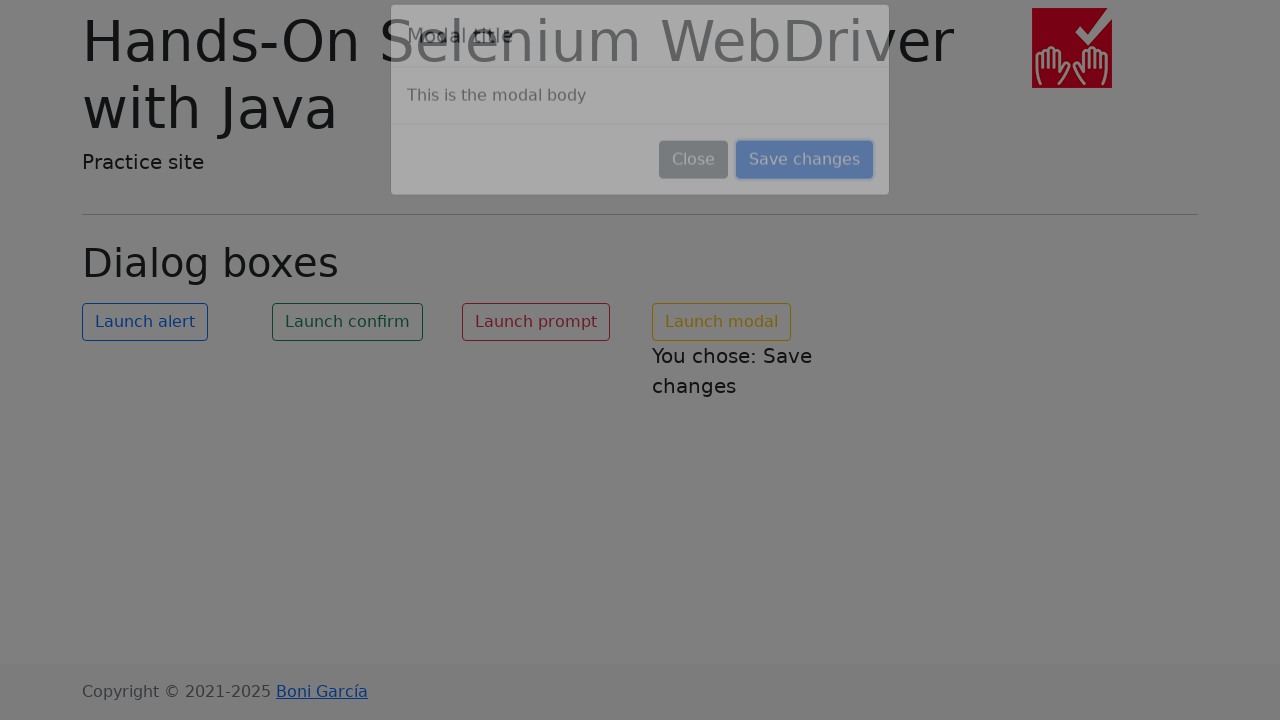

Modal text updated after Save action
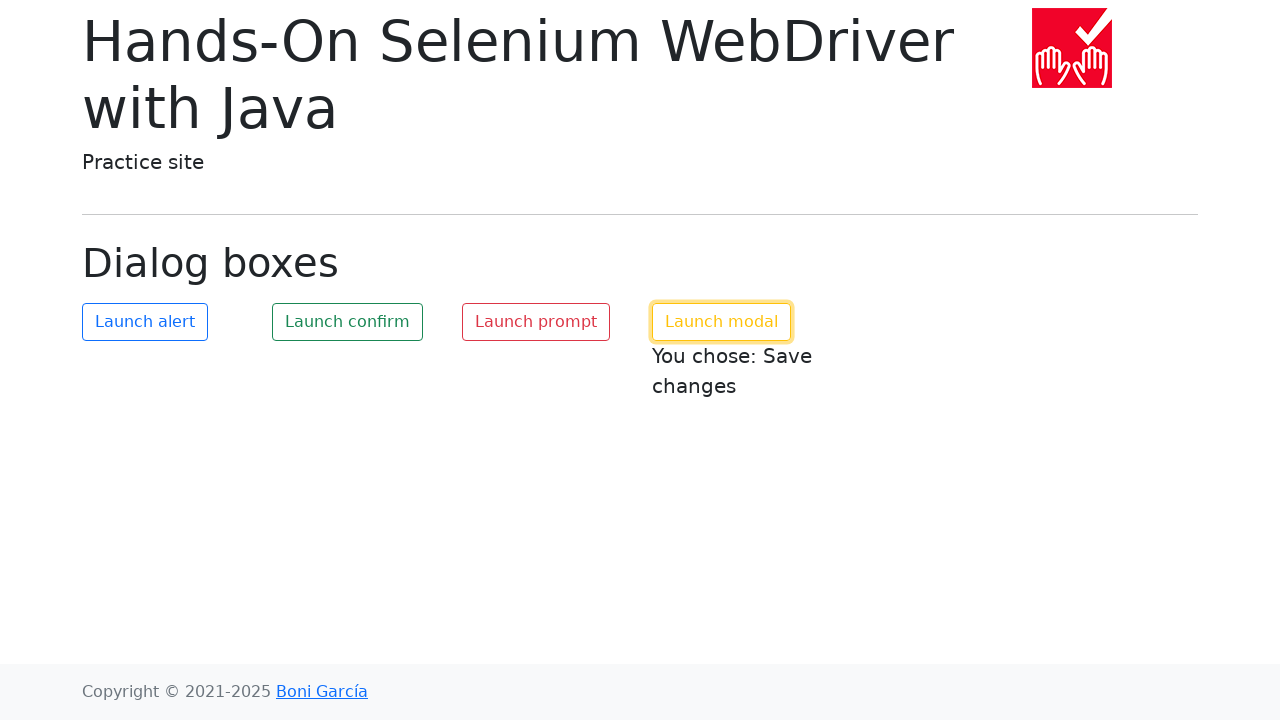

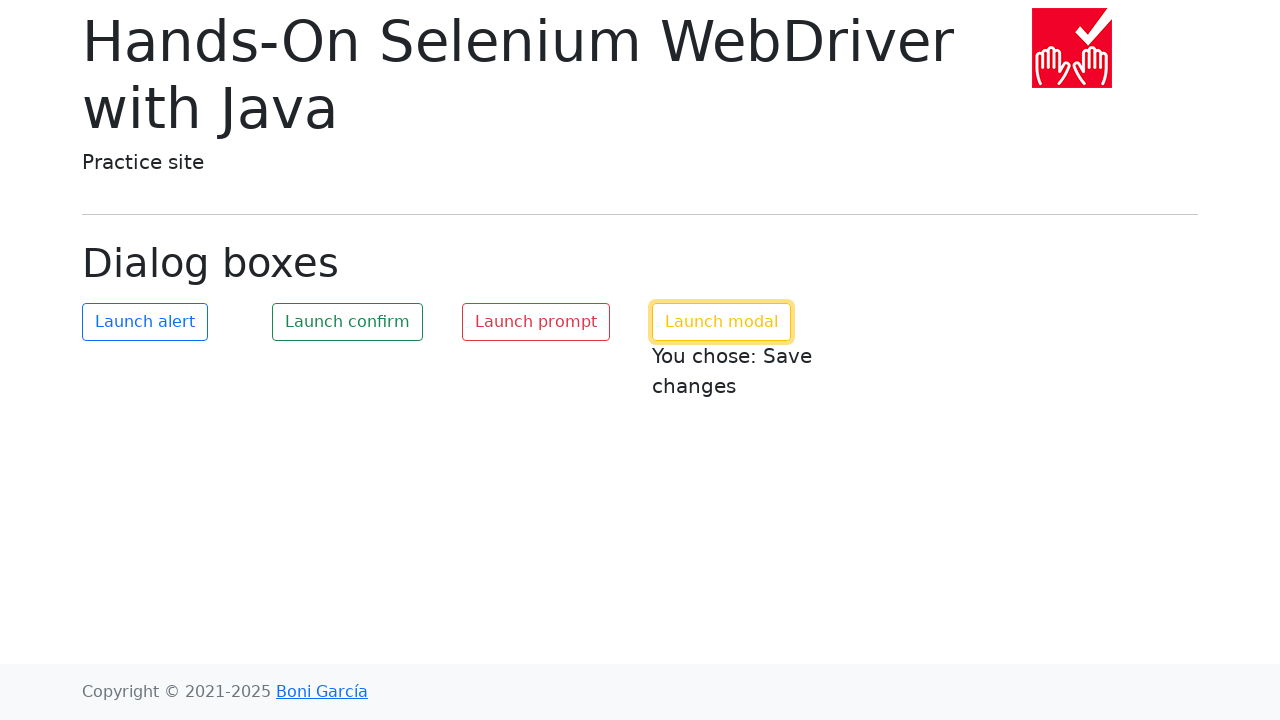